Tests subtraction functionality of a calculator by entering two numbers, selecting the subtraction operator, and verifying the result equals 0

Starting URL: https://safatelli.github.io/tp-test-logiciel/assets/calc.html

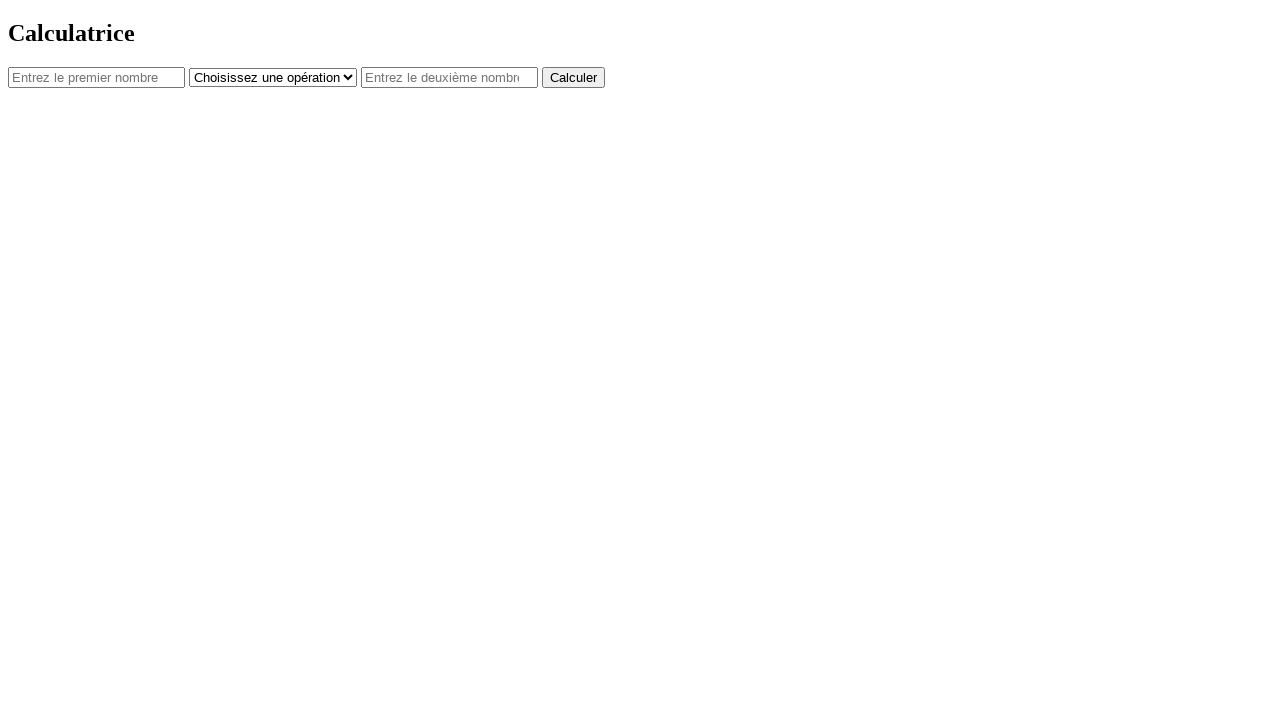

Clicked first number input field at (96, 77) on #num1
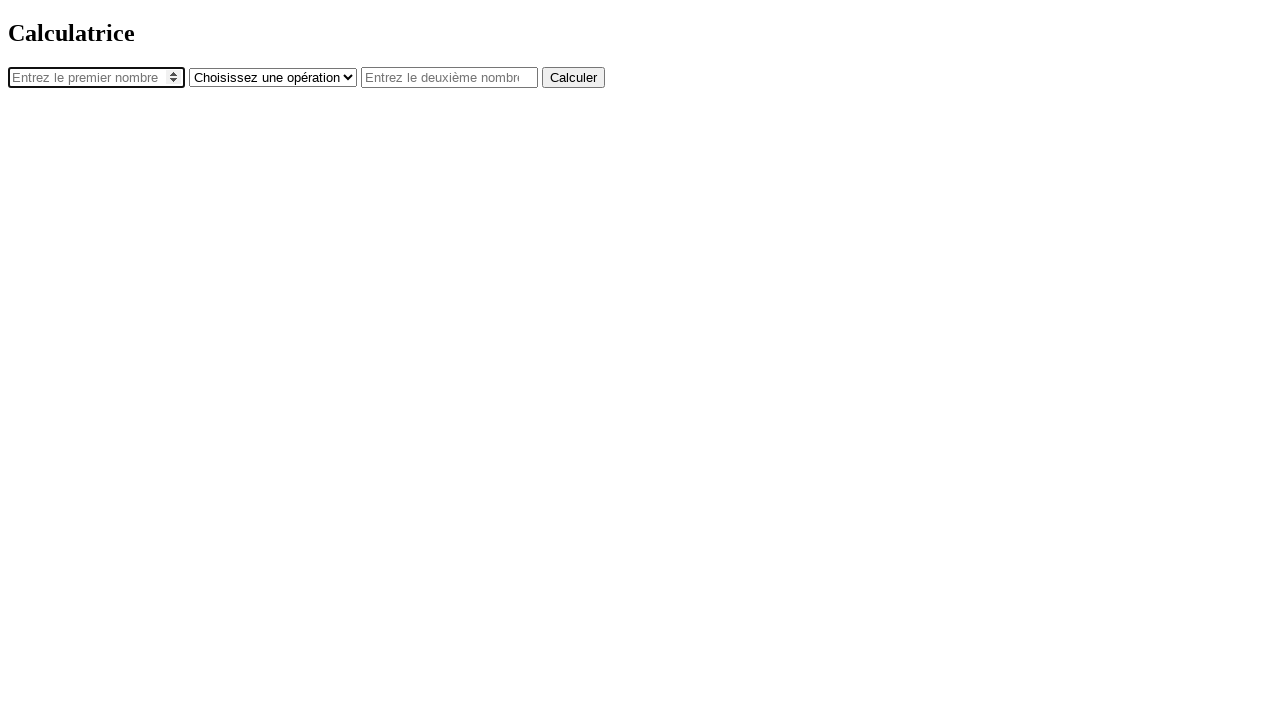

Entered '1' in first number field on #num1
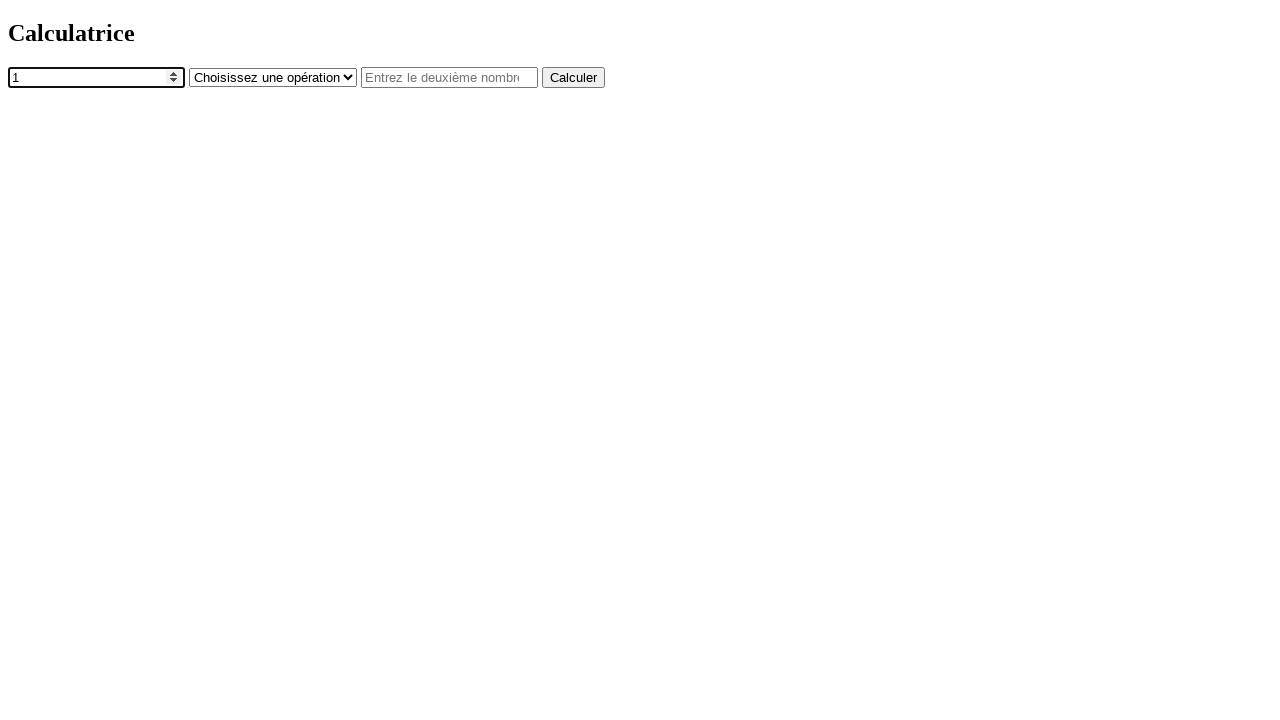

Clicked operator dropdown at (273, 77) on #operator
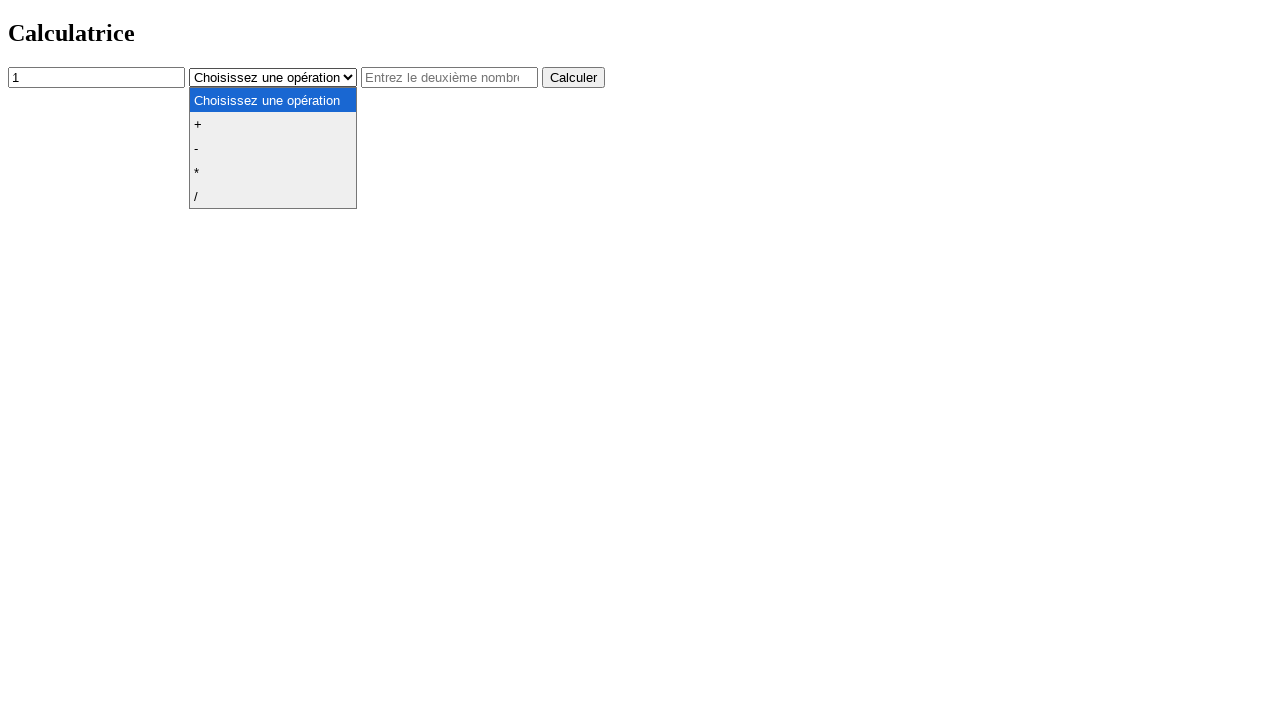

Selected subtraction operator on #operator
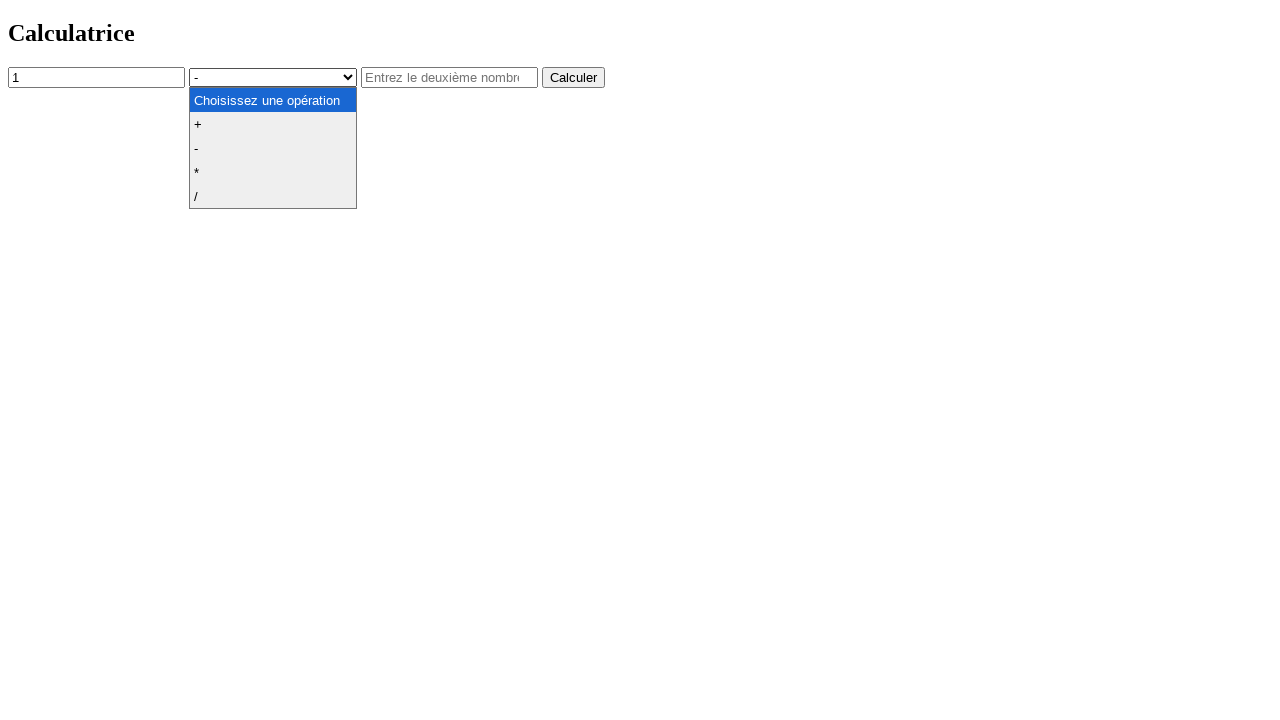

Clicked second number input field at (450, 77) on #num2
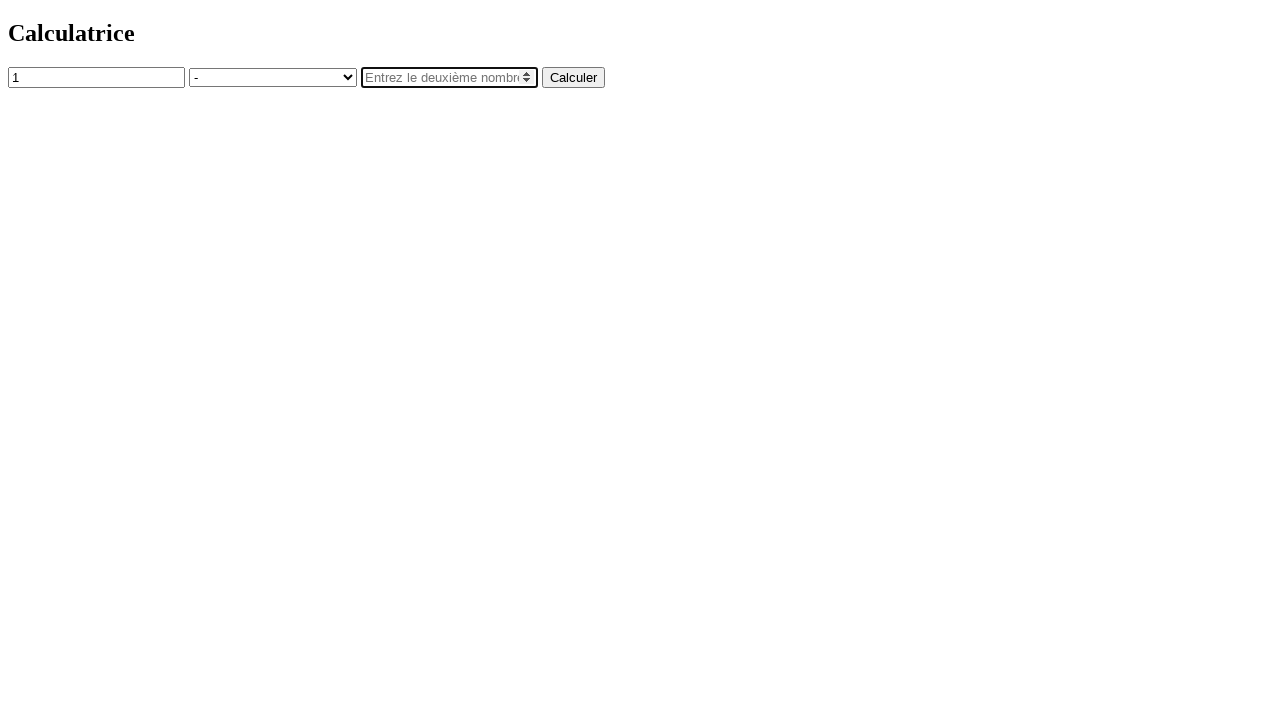

Entered '1' in second number field on #num2
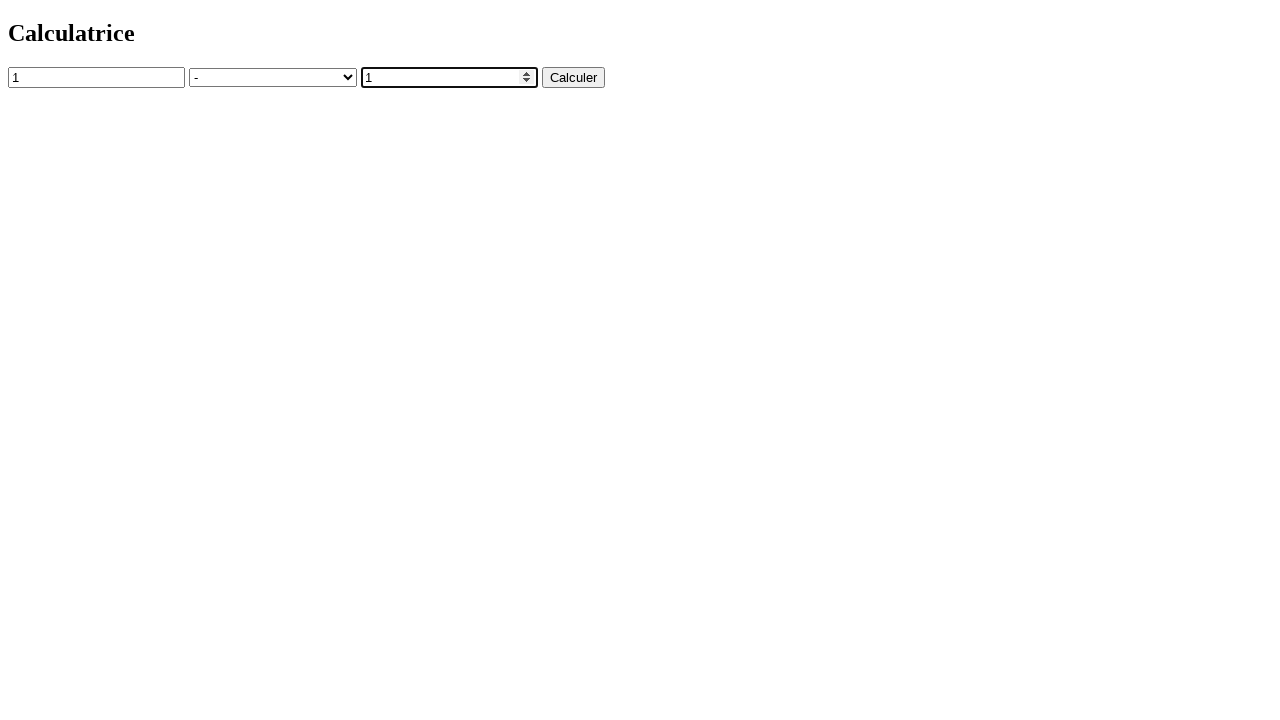

Clicked calculate button at (574, 77) on button
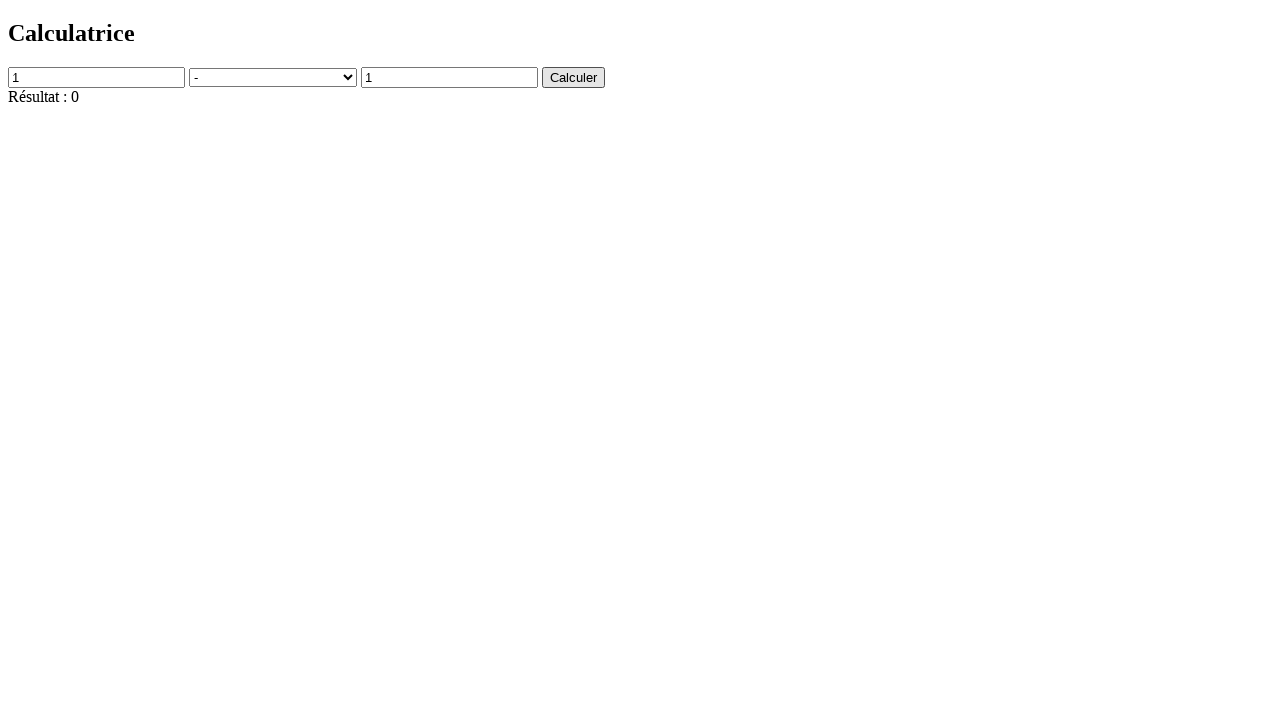

Result element loaded and verified to equal 0
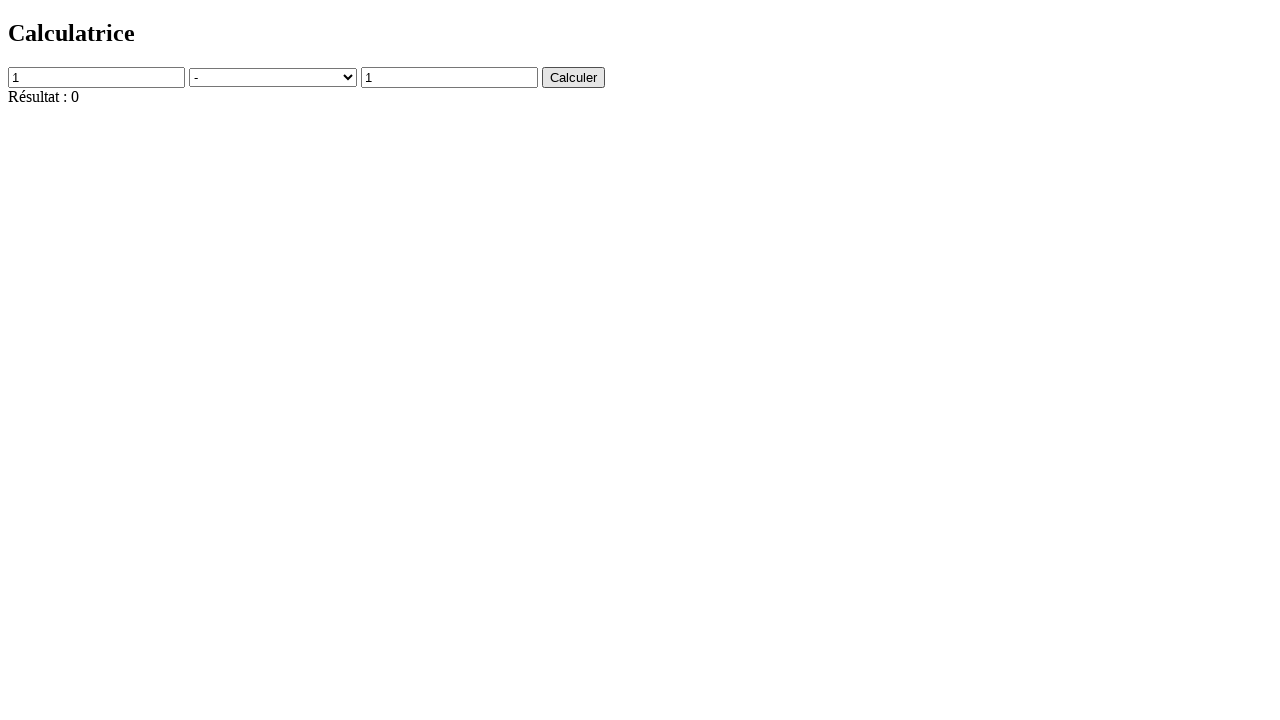

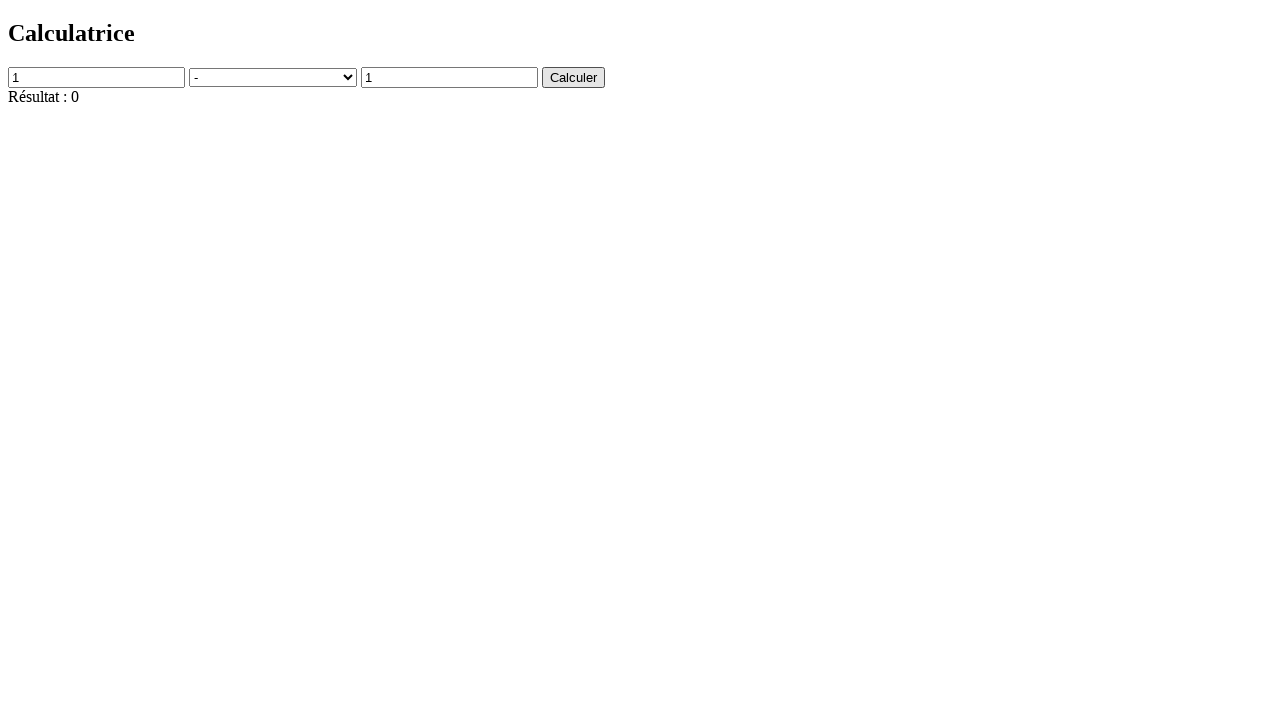